Tests opening a new tab by clicking the Browser Windows menu and then the New Tab button

Starting URL: https://demoqa.com/alertsWindows

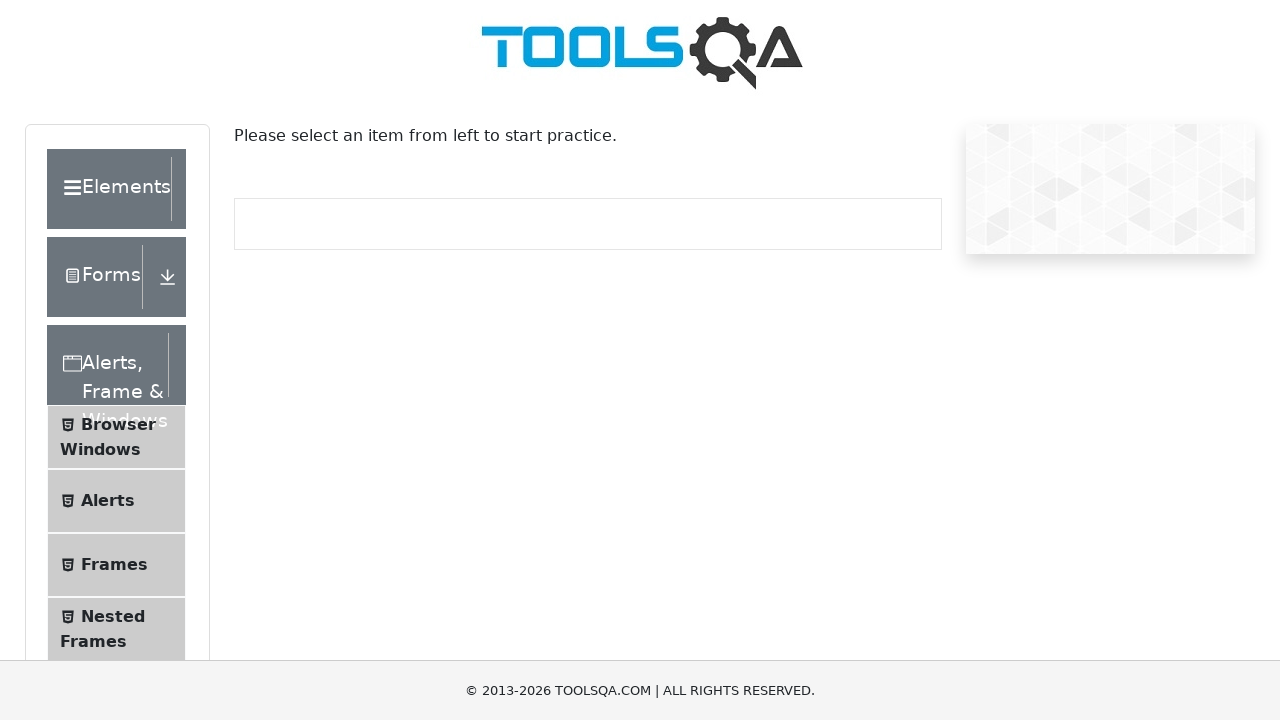

Scrolled down 500px to make elements visible
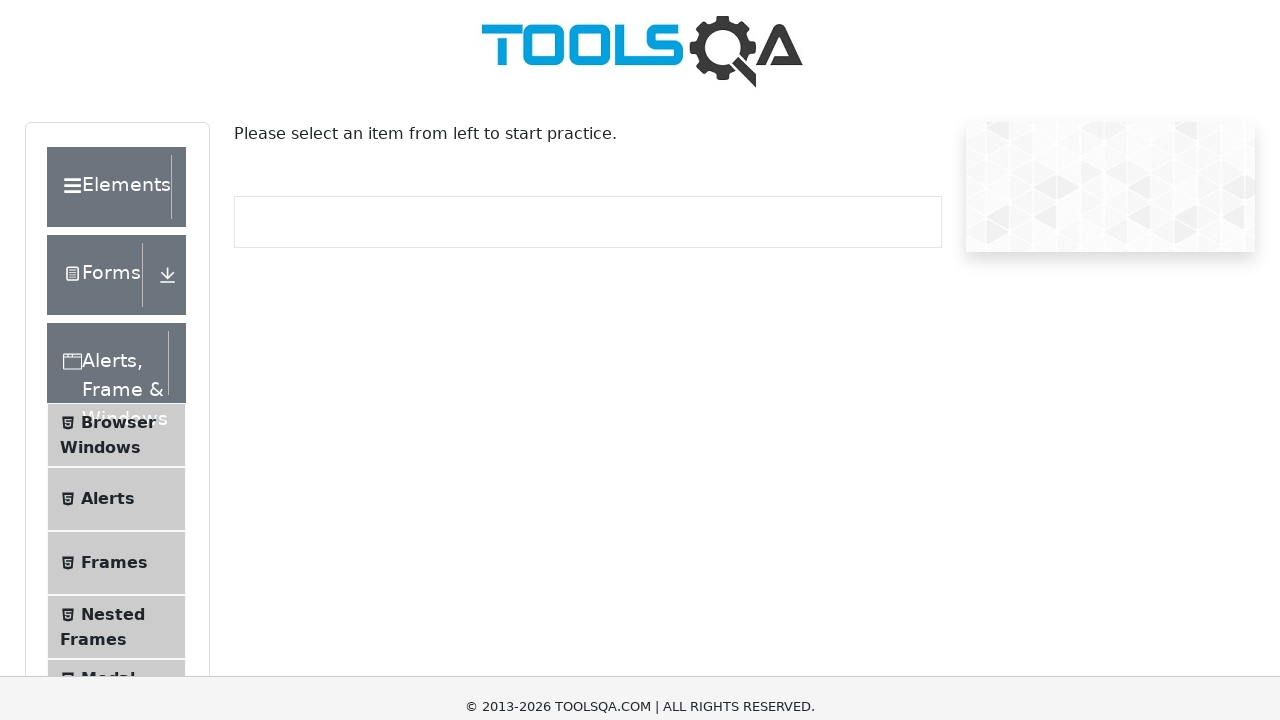

Clicked on Browser Windows menu item at (118, 30) on xpath=//span[contains(text(),'Browser Windows')]
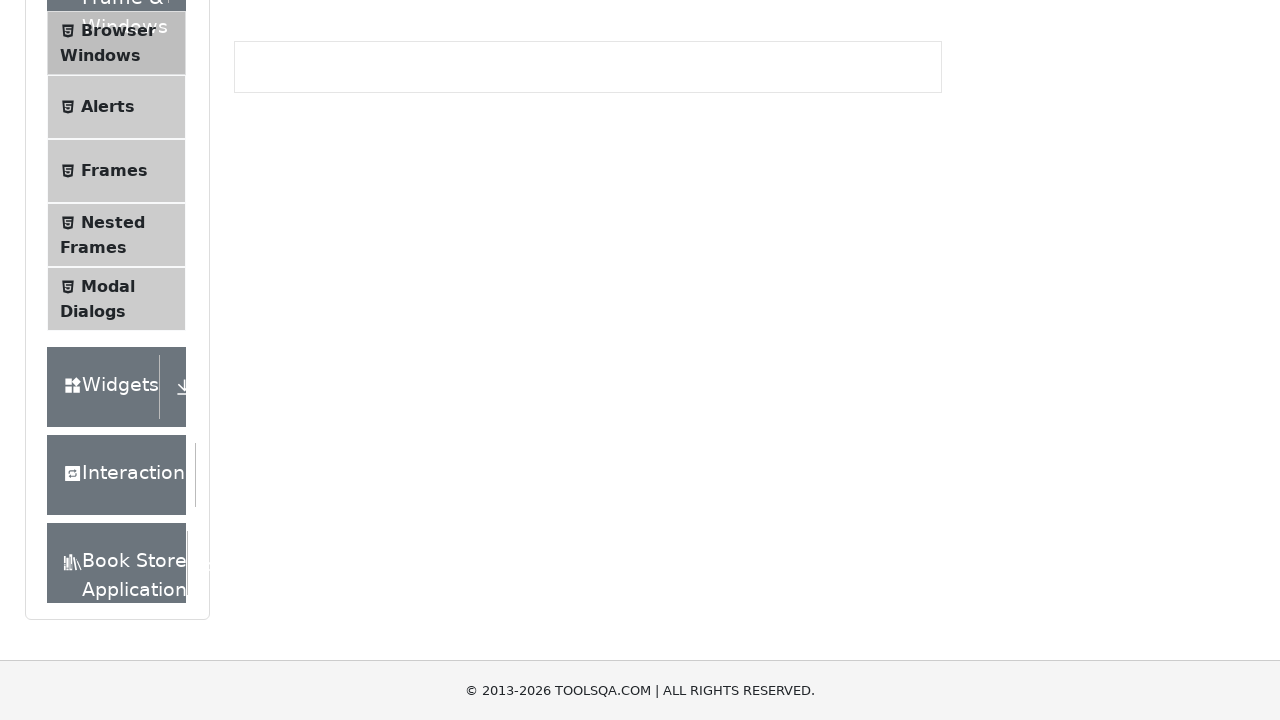

Clicked on New Tab button at (280, 242) on #tabButton
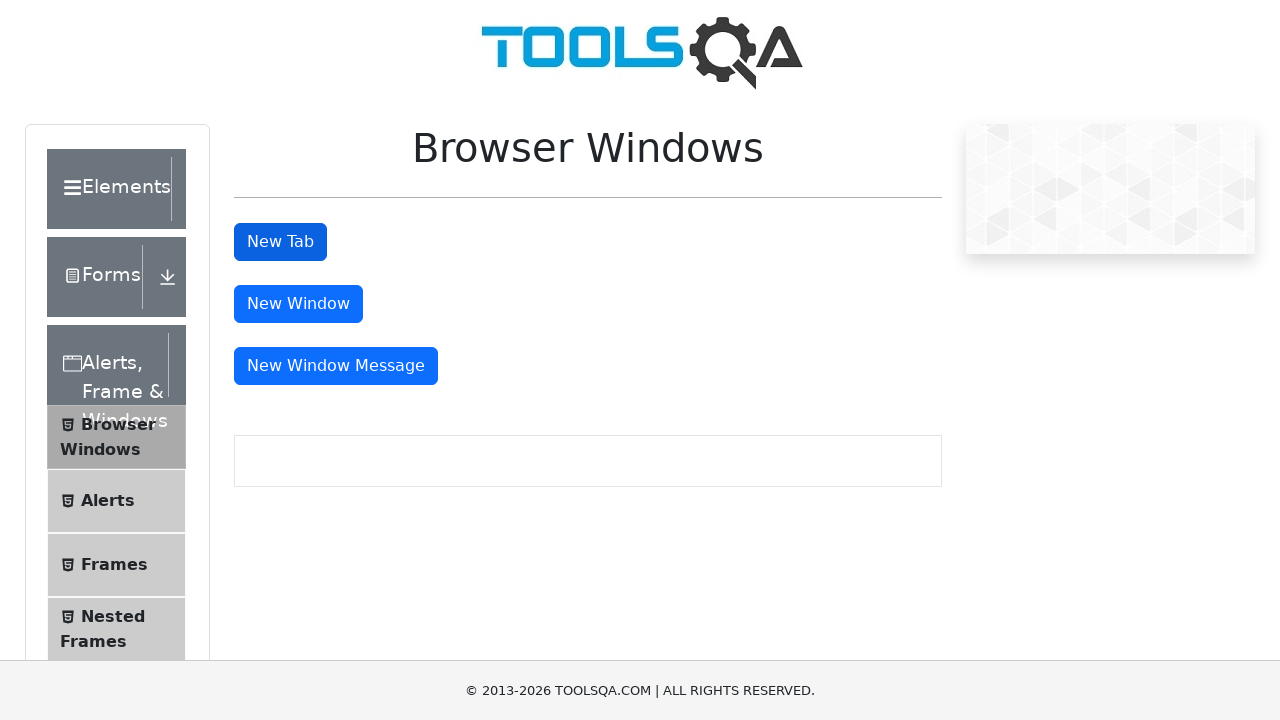

Verified New Tab button is visible
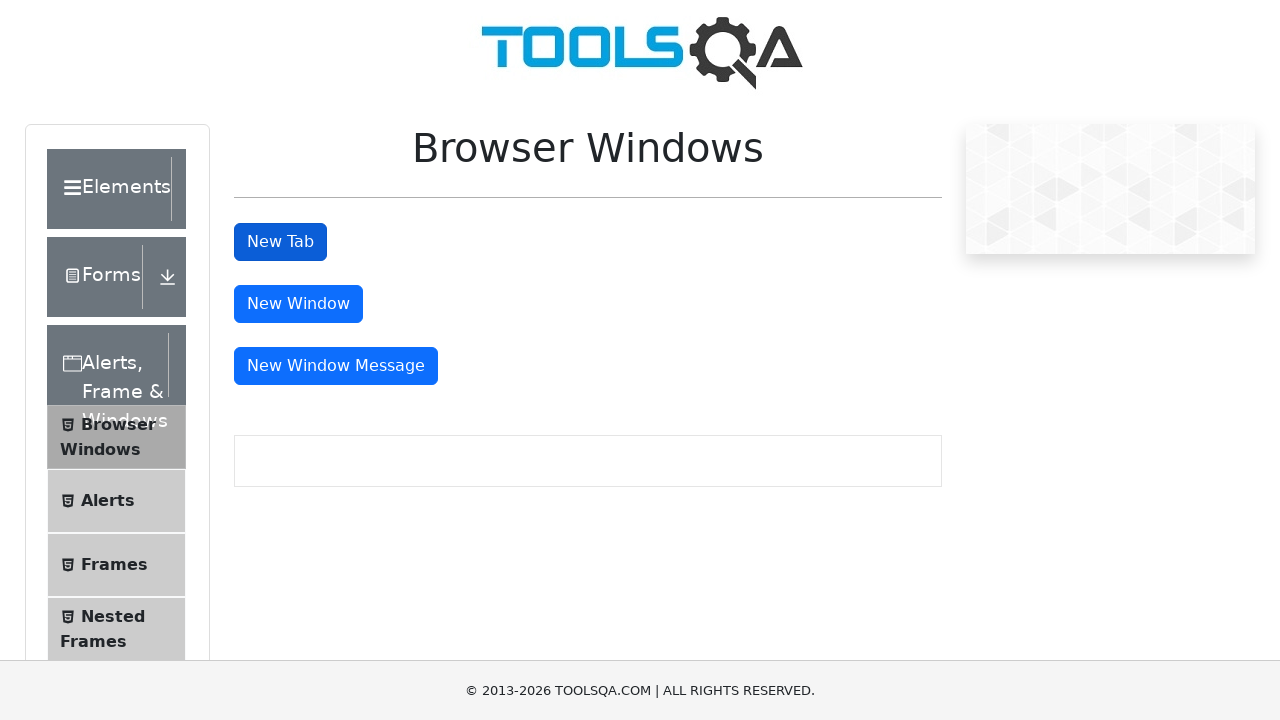

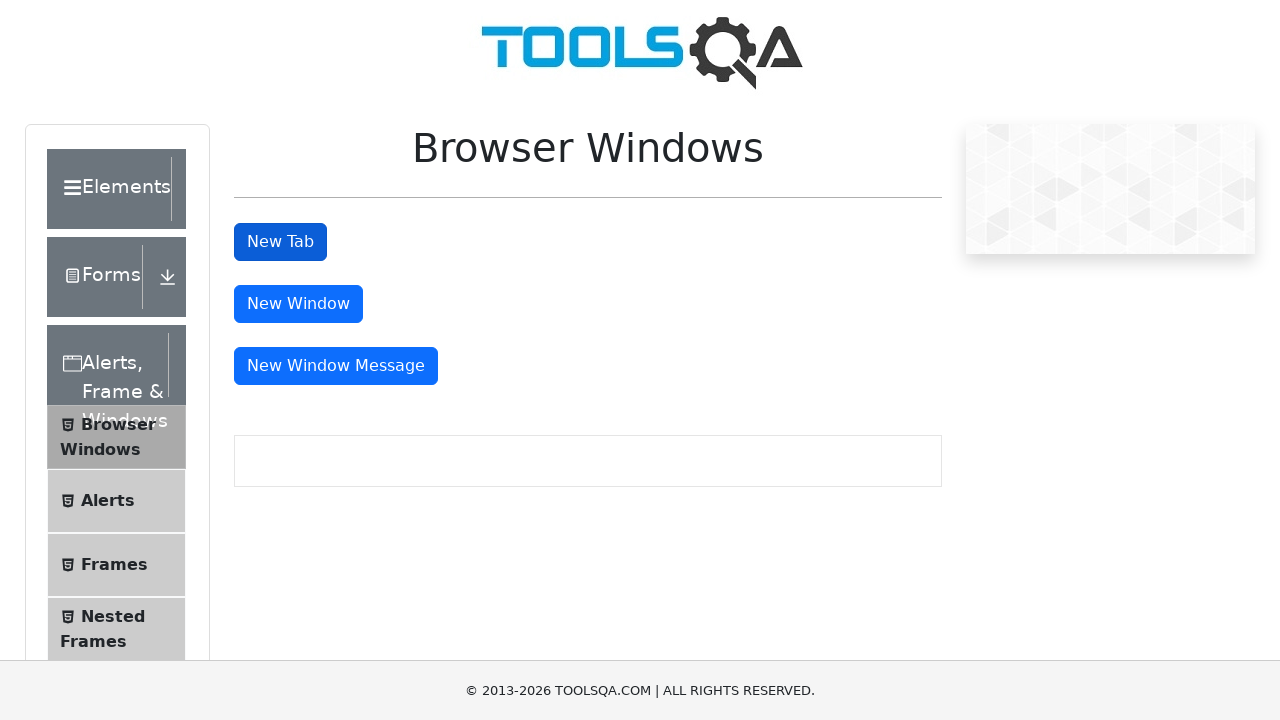